Tests that the Rahul Shetty Academy homepage loads correctly by navigating to the site and verifying the page loads.

Starting URL: https://rahulshettyacademy.com

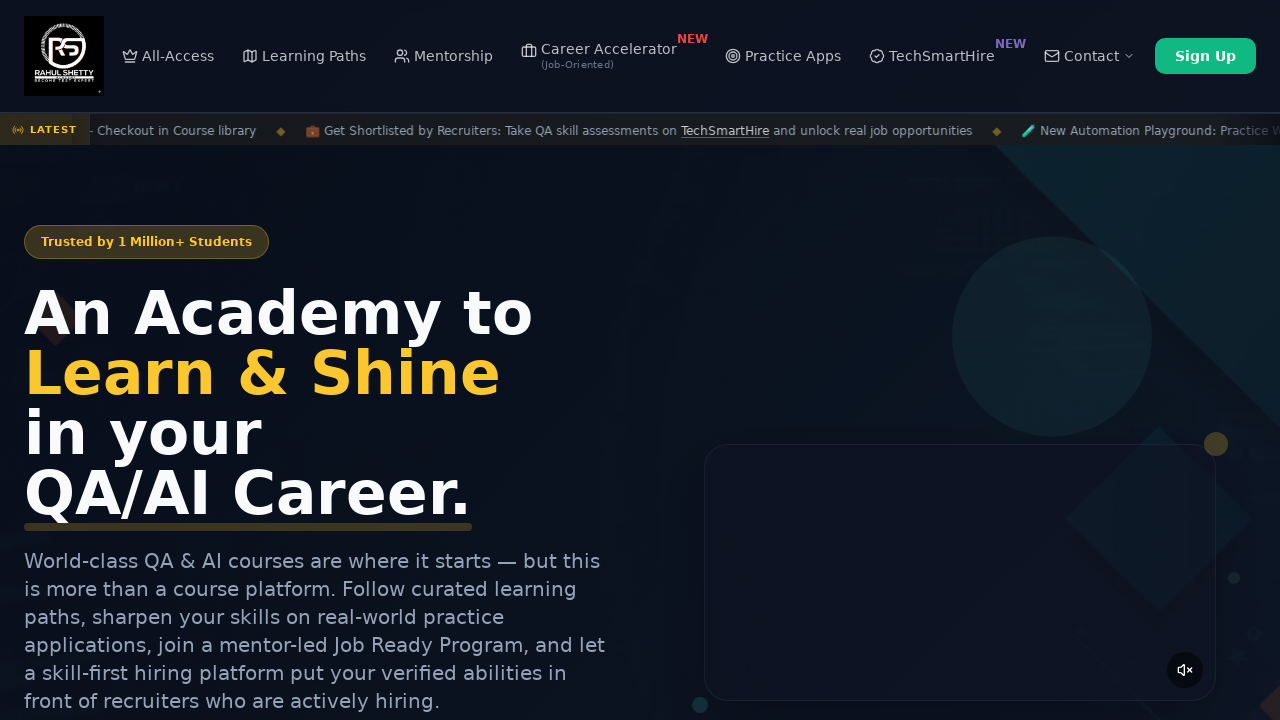

Waited for page DOM content to fully load
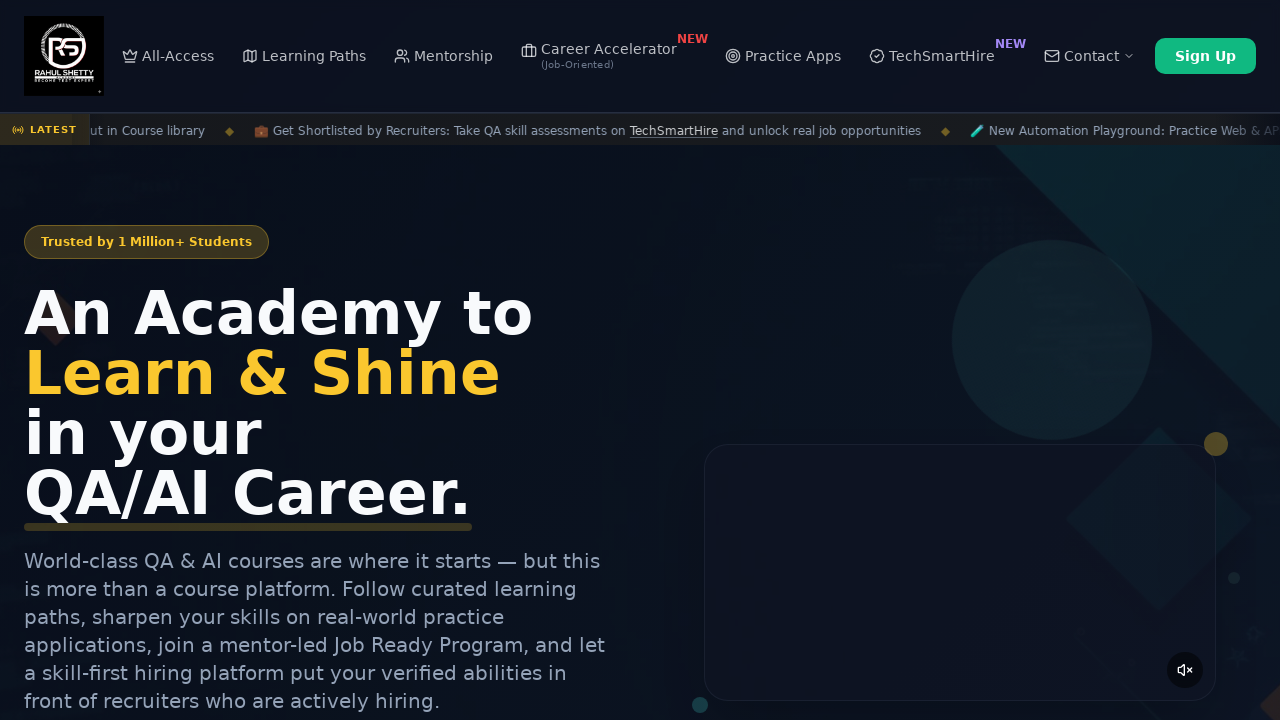

Retrieved page title: 'Rahul Shetty Academy | QA Automation, Playwright, AI Testing & Online Training'
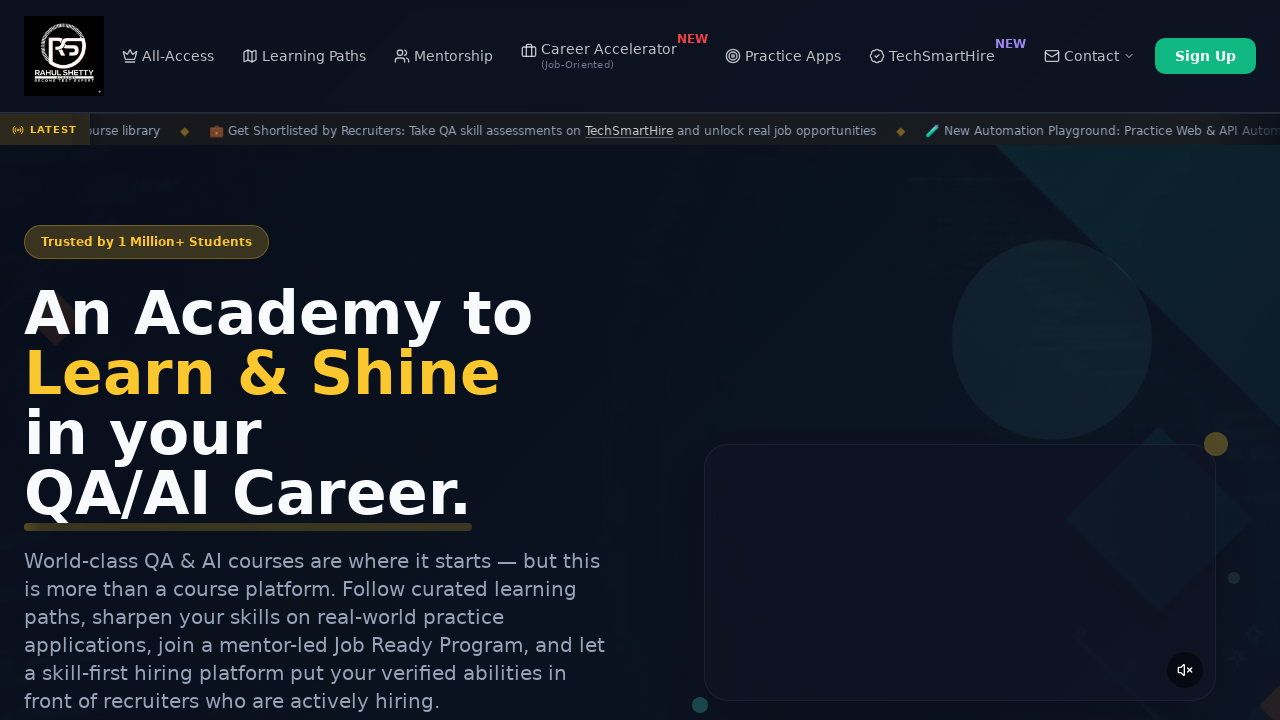

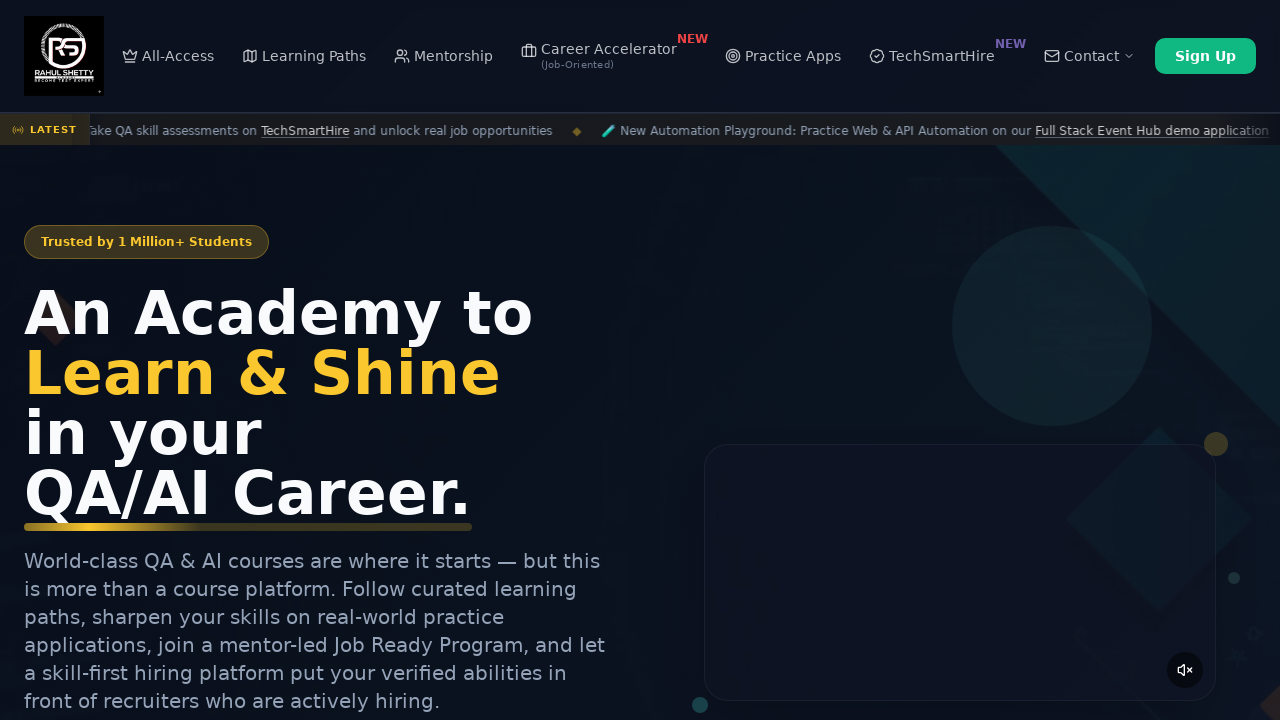